Tests checkbox functionality by verifying initial state, clicking a senior citizen discount checkbox, and confirming the selection state changes

Starting URL: https://rahulshettyacademy.com/dropdownsPractise/

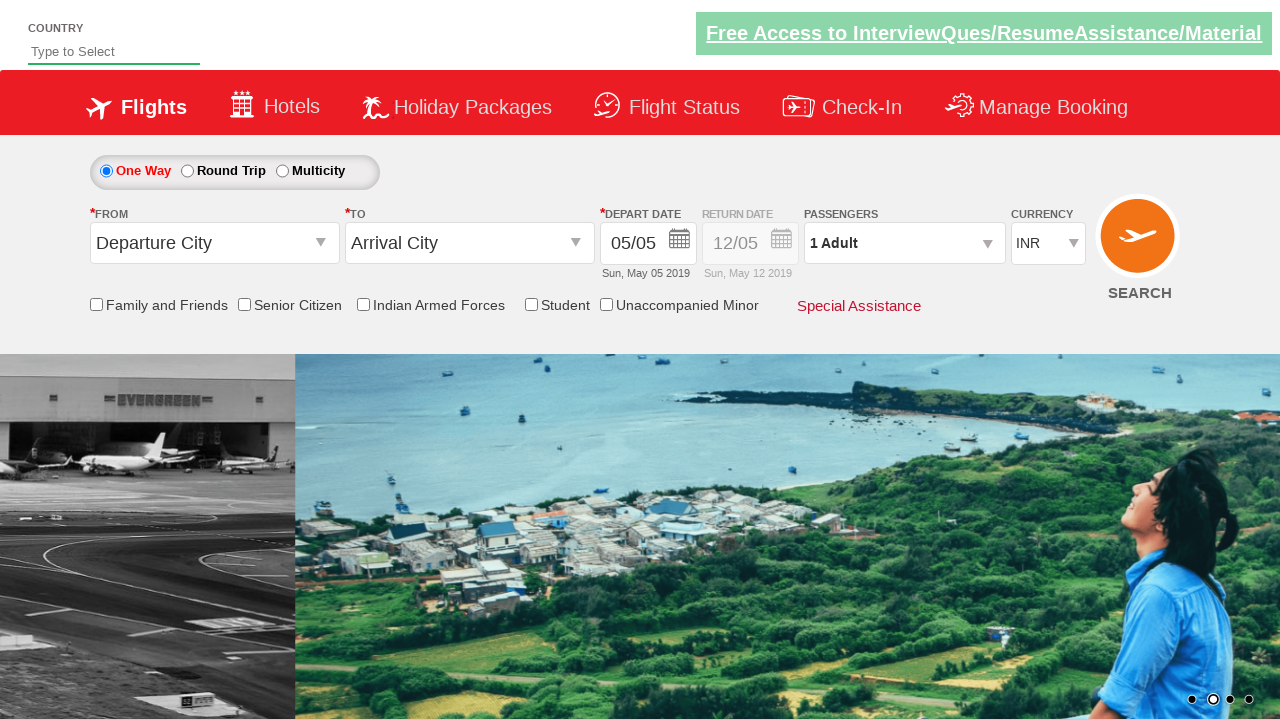

Verified senior citizen discount checkbox is not selected initially
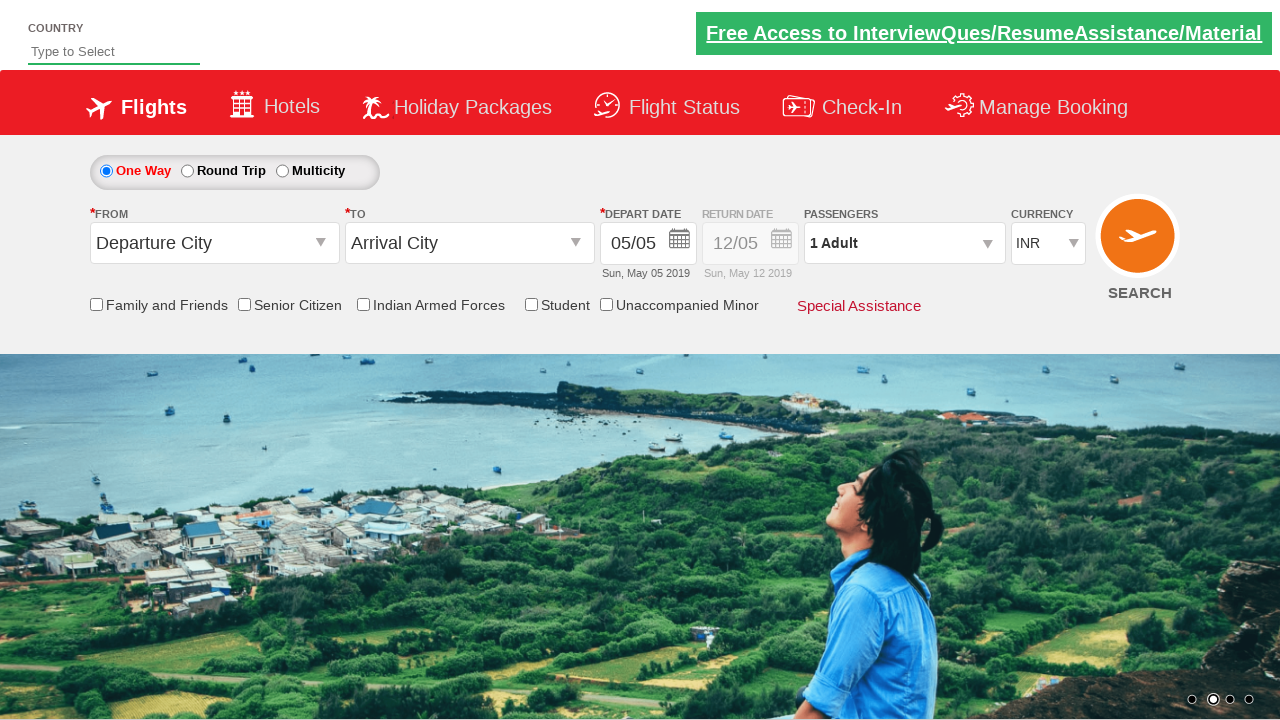

Clicked the senior citizen discount checkbox at (244, 304) on input[id*='SeniorCitizenDiscount']
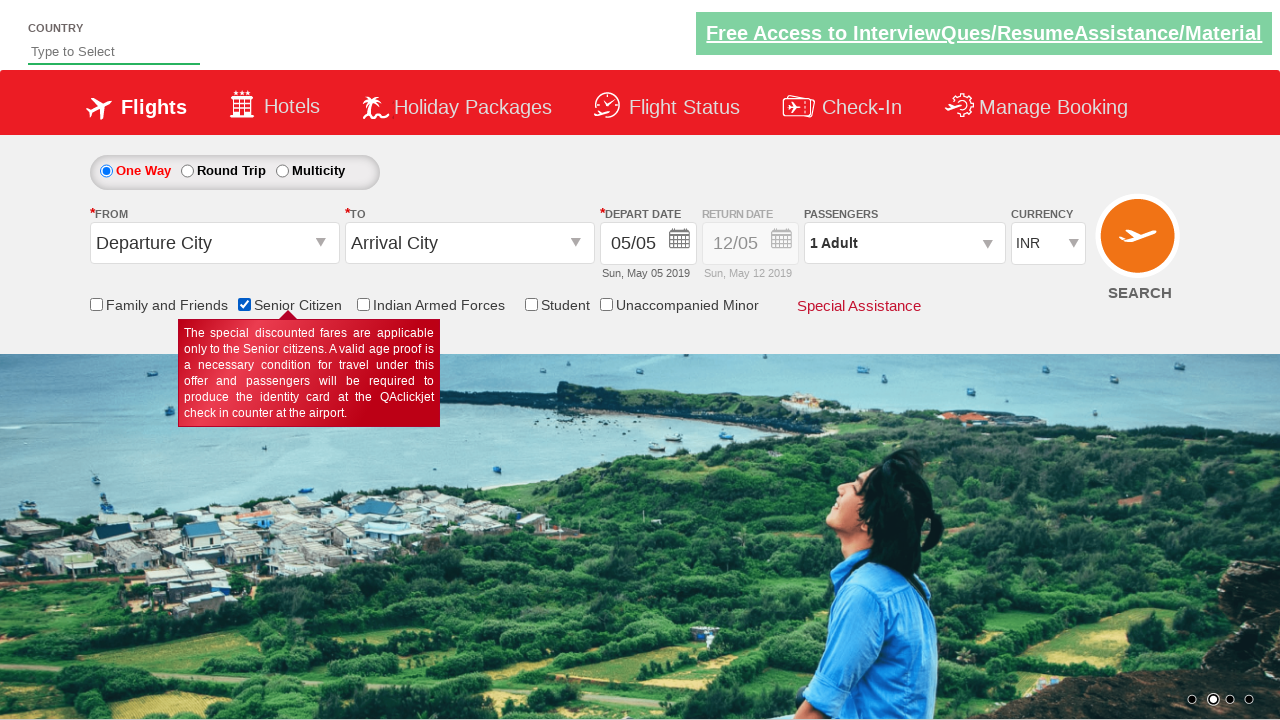

Verified senior citizen discount checkbox is now selected
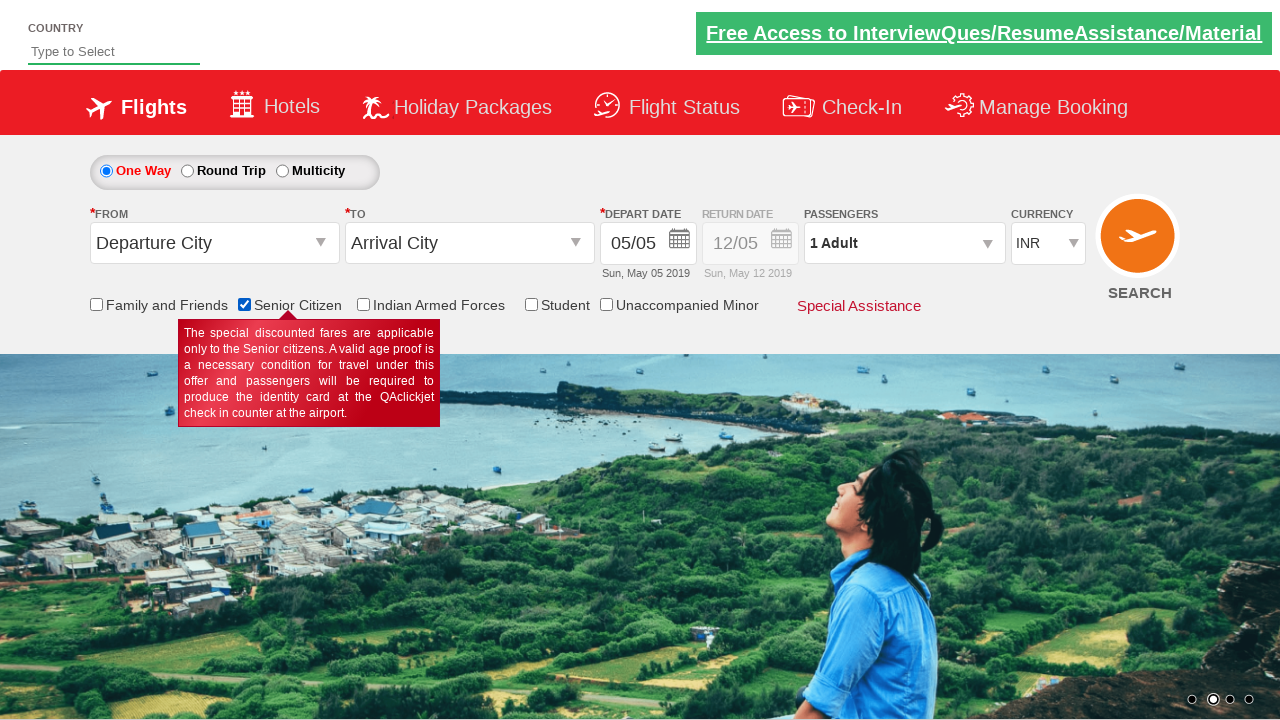

Verified total count of checkboxes on the page is 6
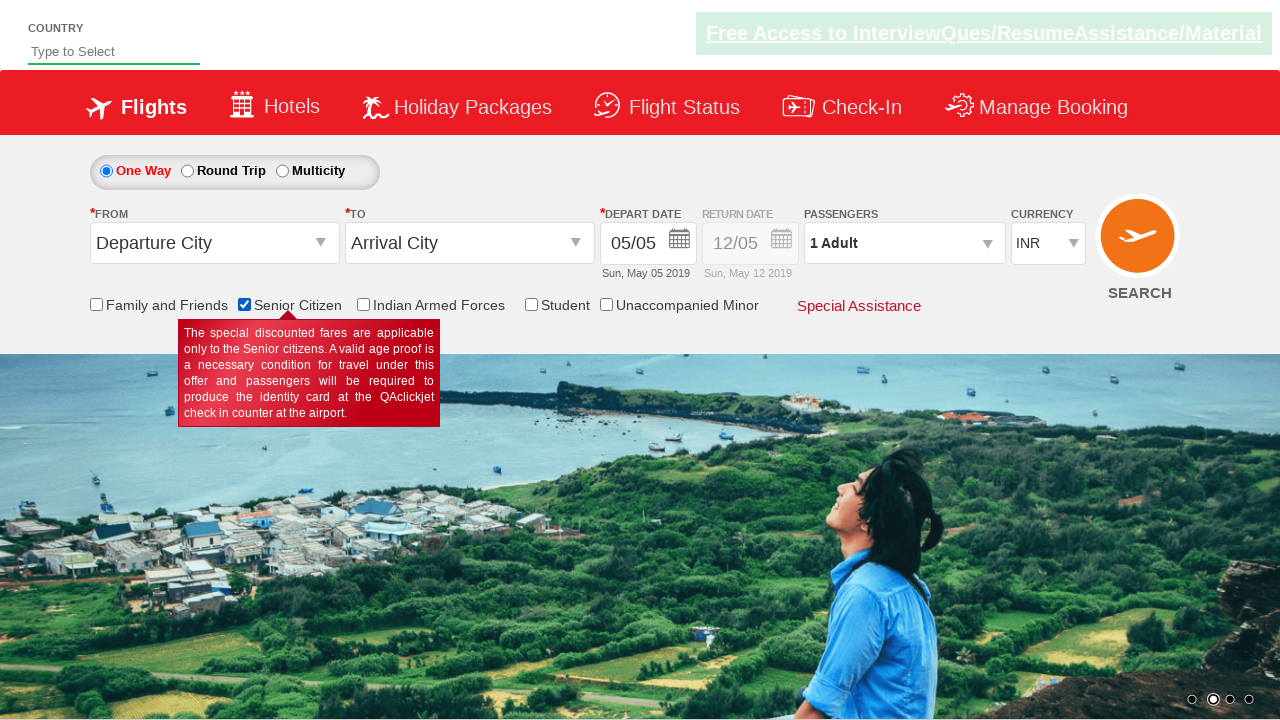

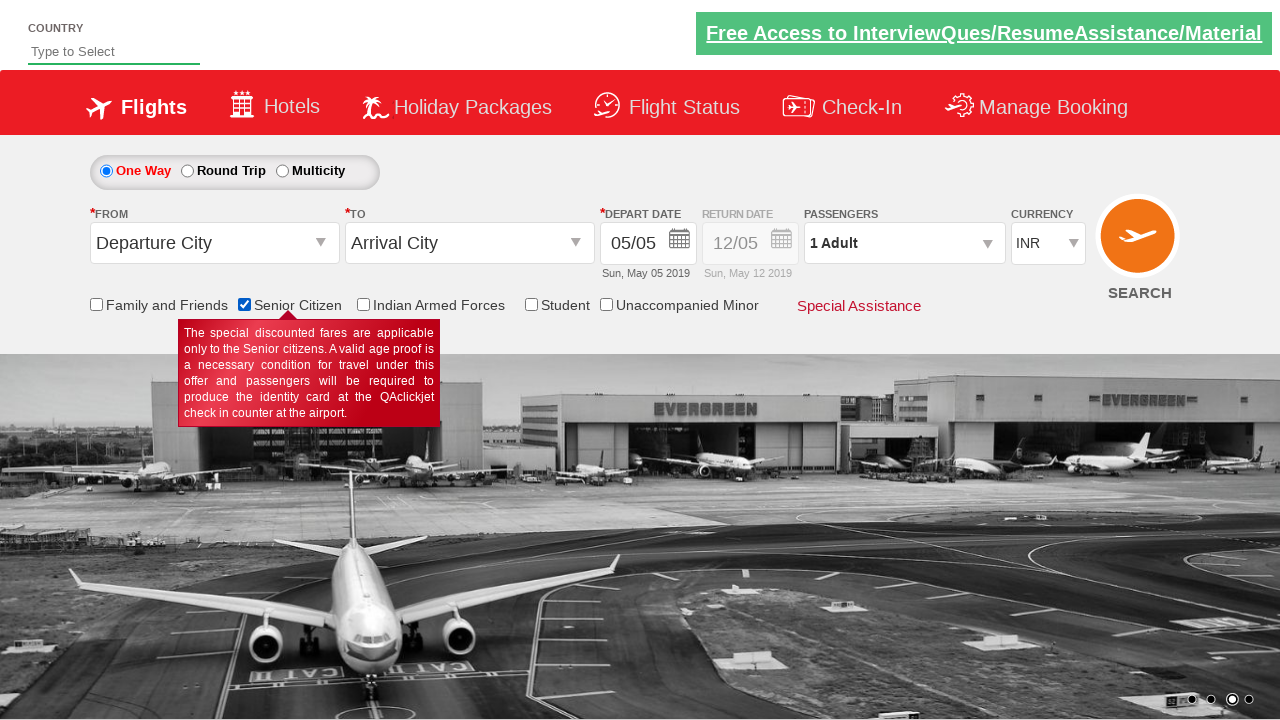